Navigates to the BOP Challenge leaderboard page, selects a specific task and dataset leaderboard, changes the table display to show all entries, and verifies the leaderboard table loads correctly.

Starting URL: https://bop.felk.cvut.cz/leaderboards

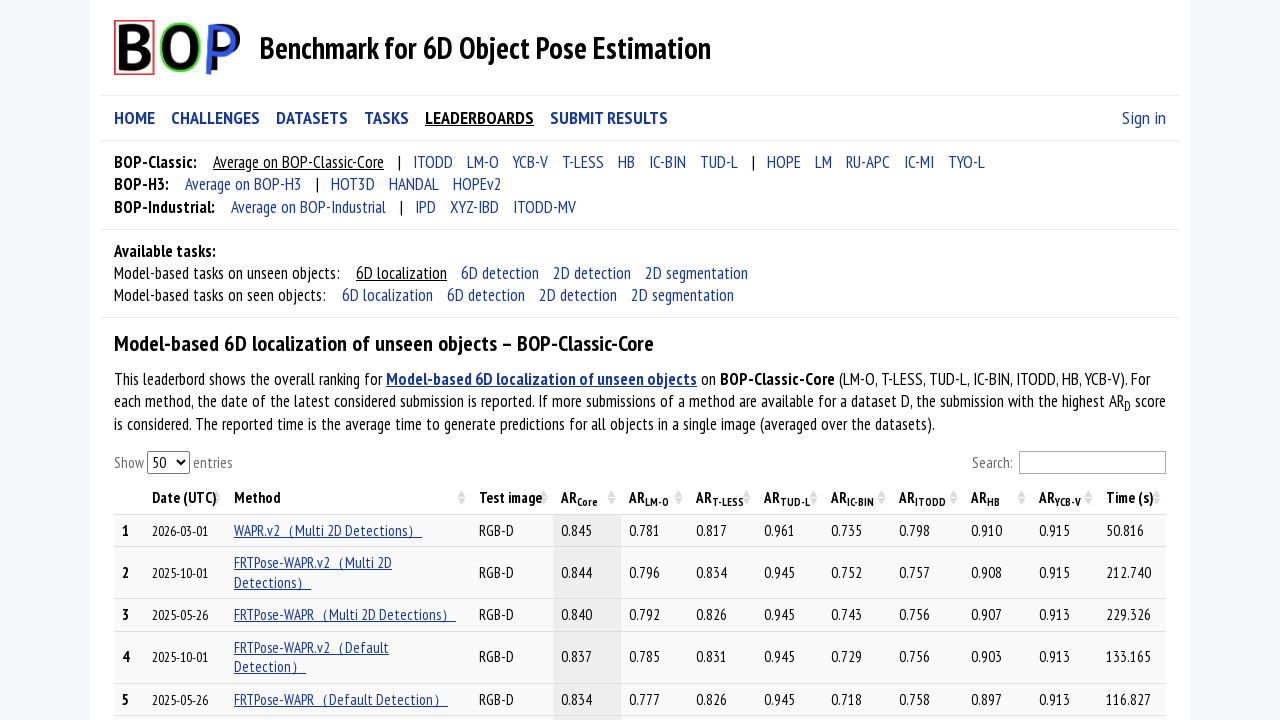

Navigated to BOP Challenge pose-estimation-bop19 leaderboard with core-datasets
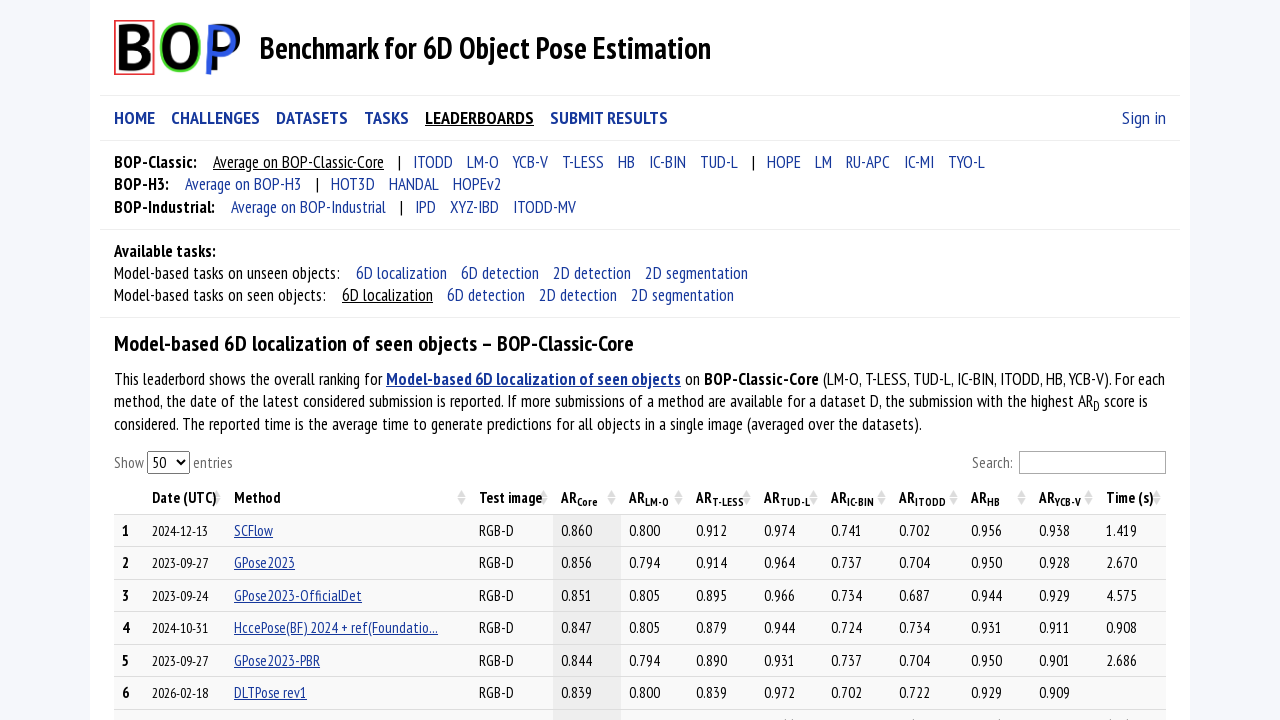

Leaderboard table loaded successfully
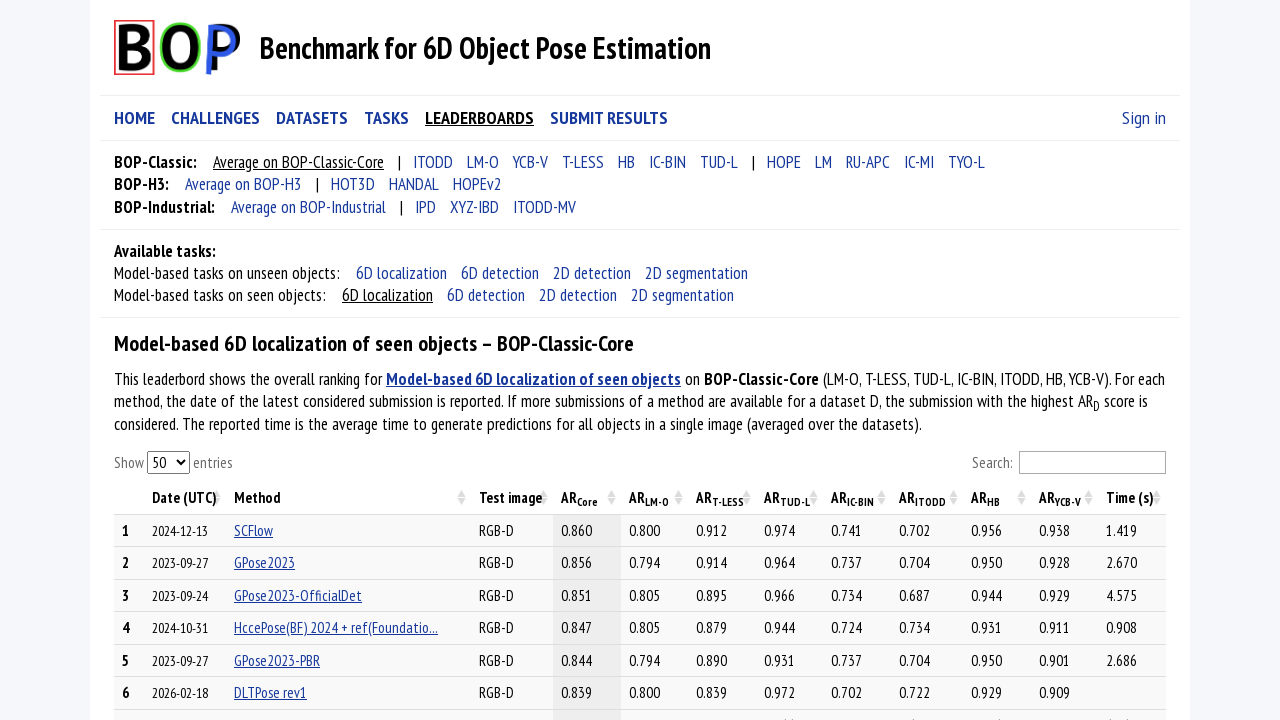

Changed table display to show all entries on select[name='leaderboard_length']
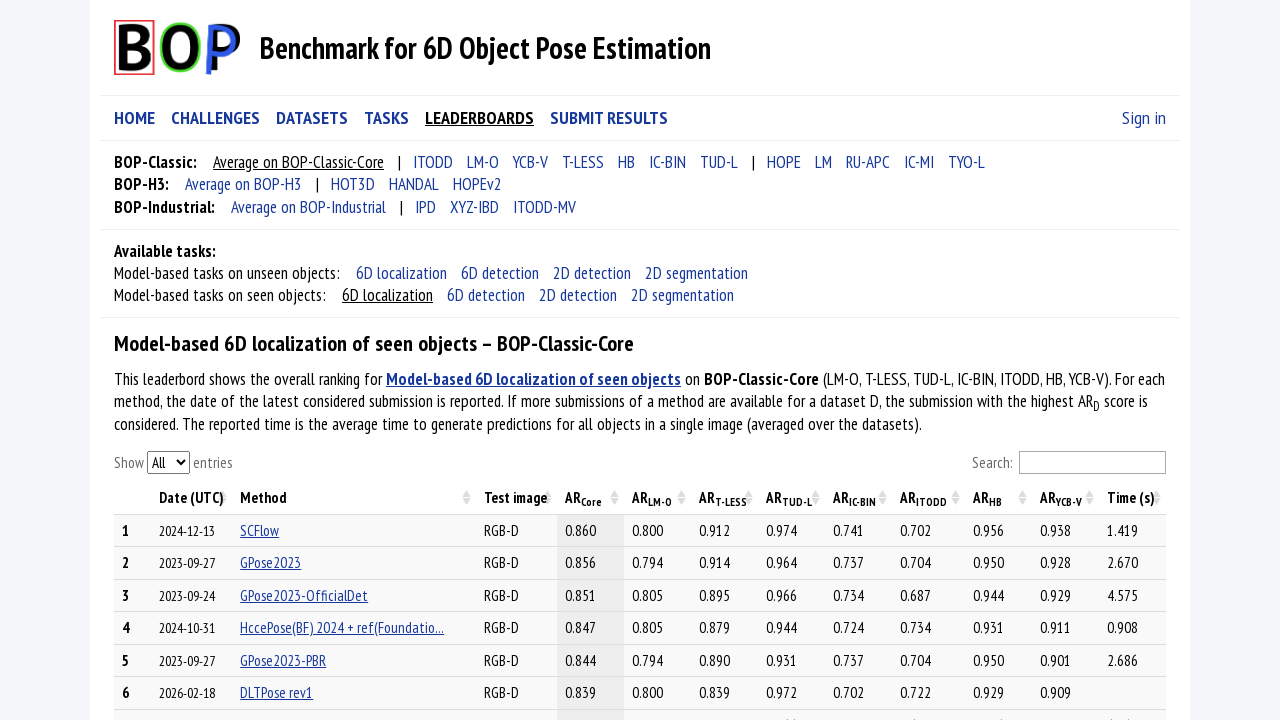

Table updated with all entries displayed
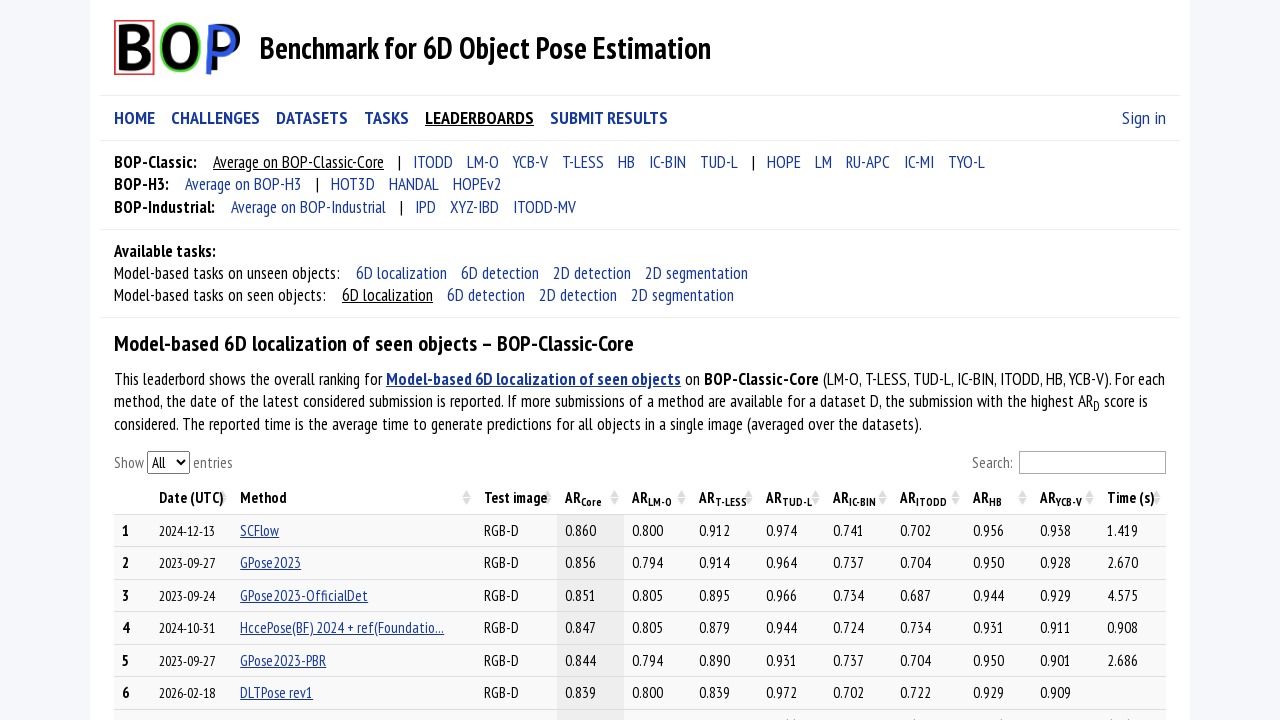

Verified table headers are present in the leaderboard
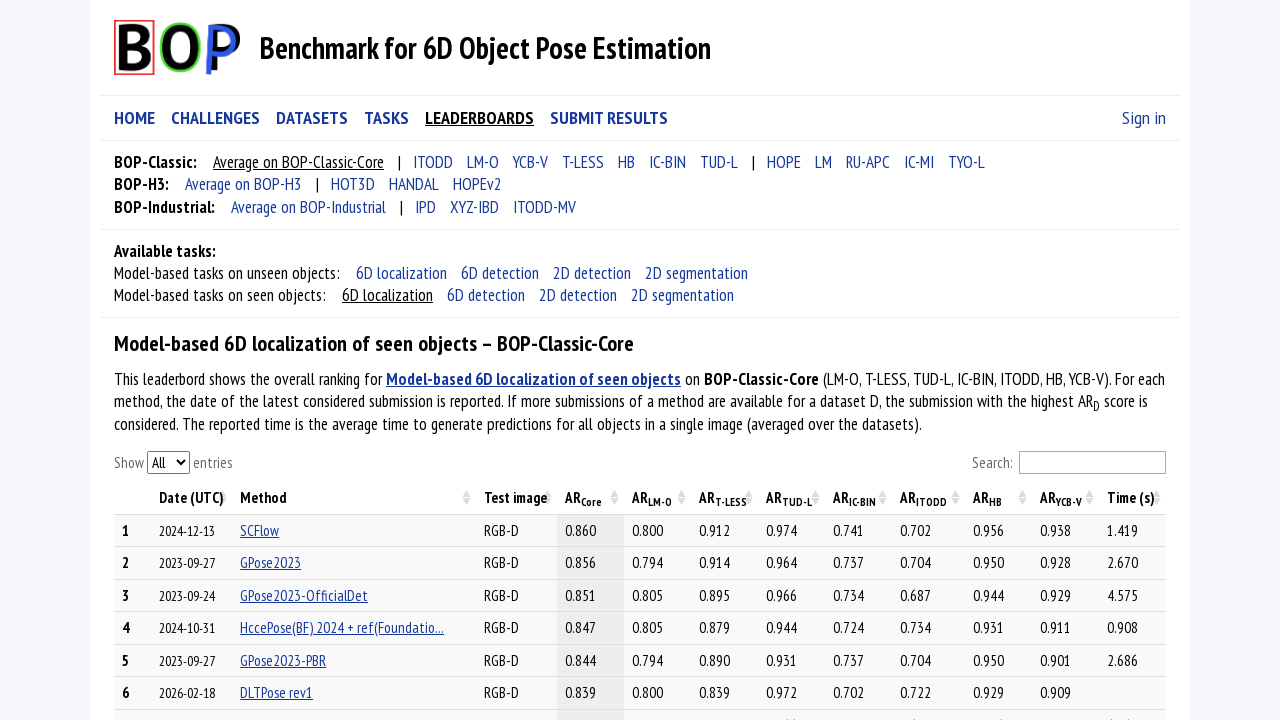

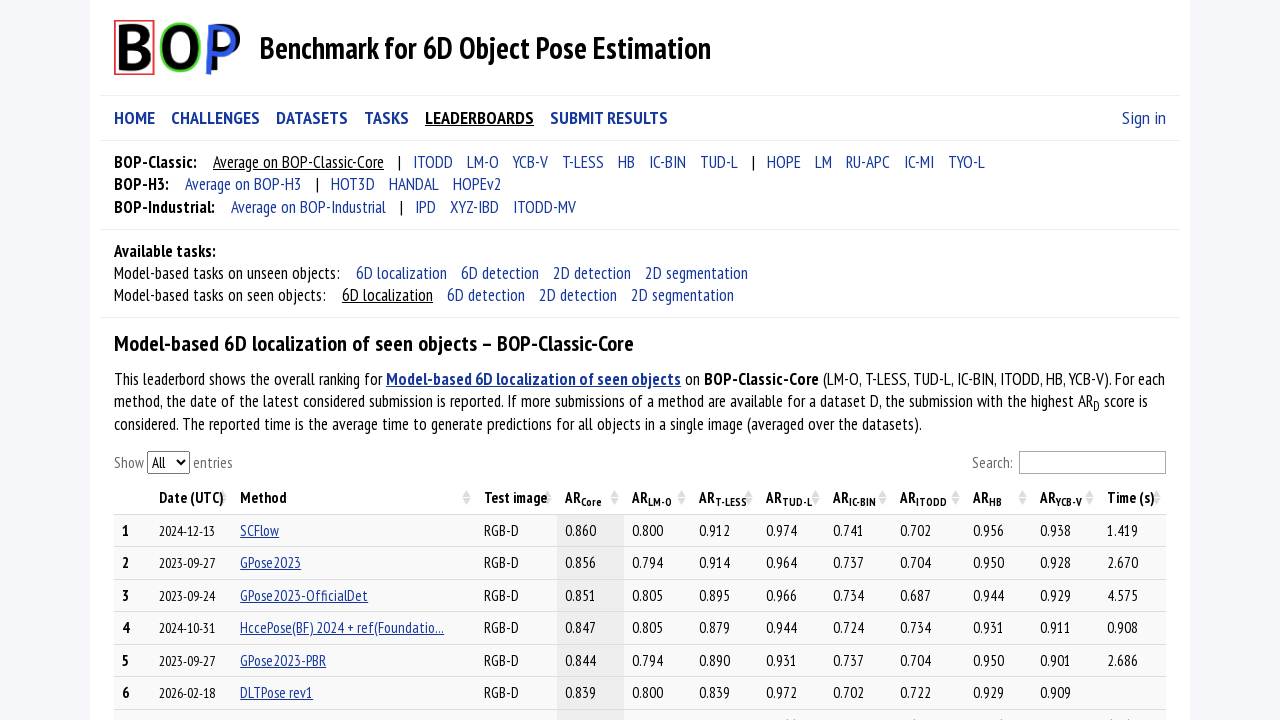